Navigates to a product page and adds the product to cart by clicking the add to cart button and accepting the confirmation alert

Starting URL: https://www.demoblaze.com/prod.html?idp_=1

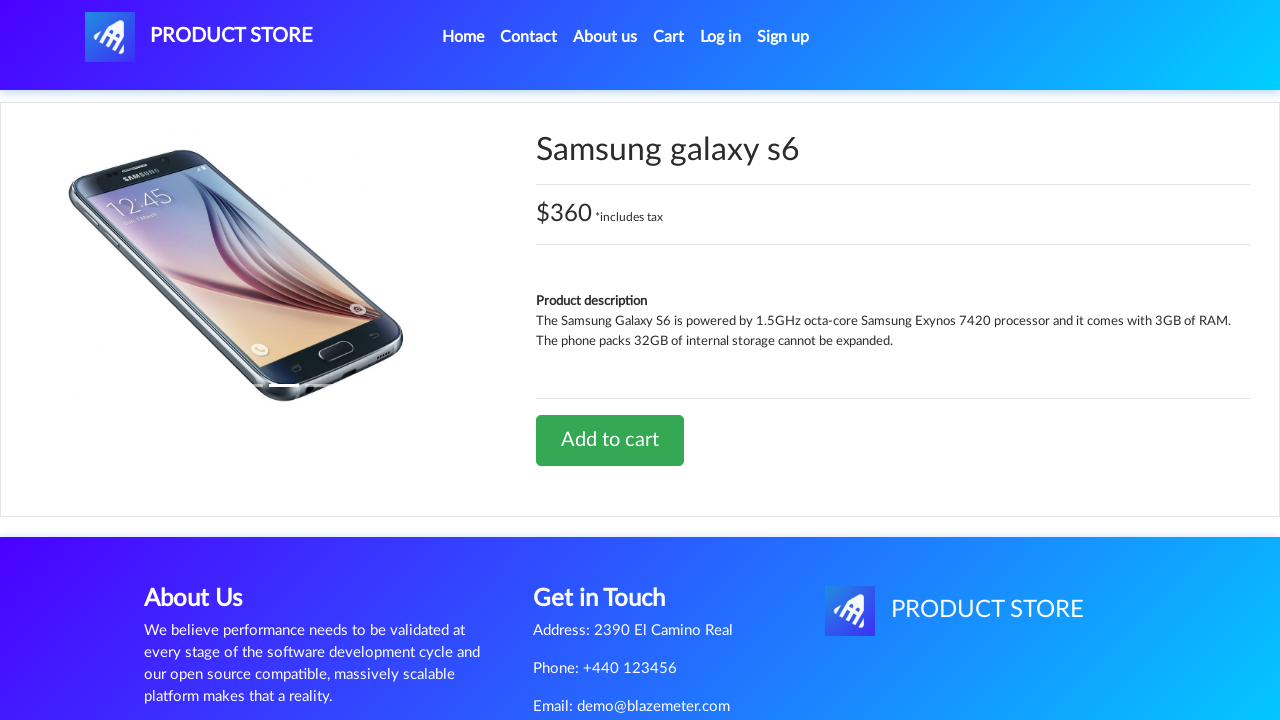

Clicked 'Add to cart' button on product page at (610, 440) on xpath=//a[contains(@class, 'btn') and contains(normalize-space(), 'Add to cart')
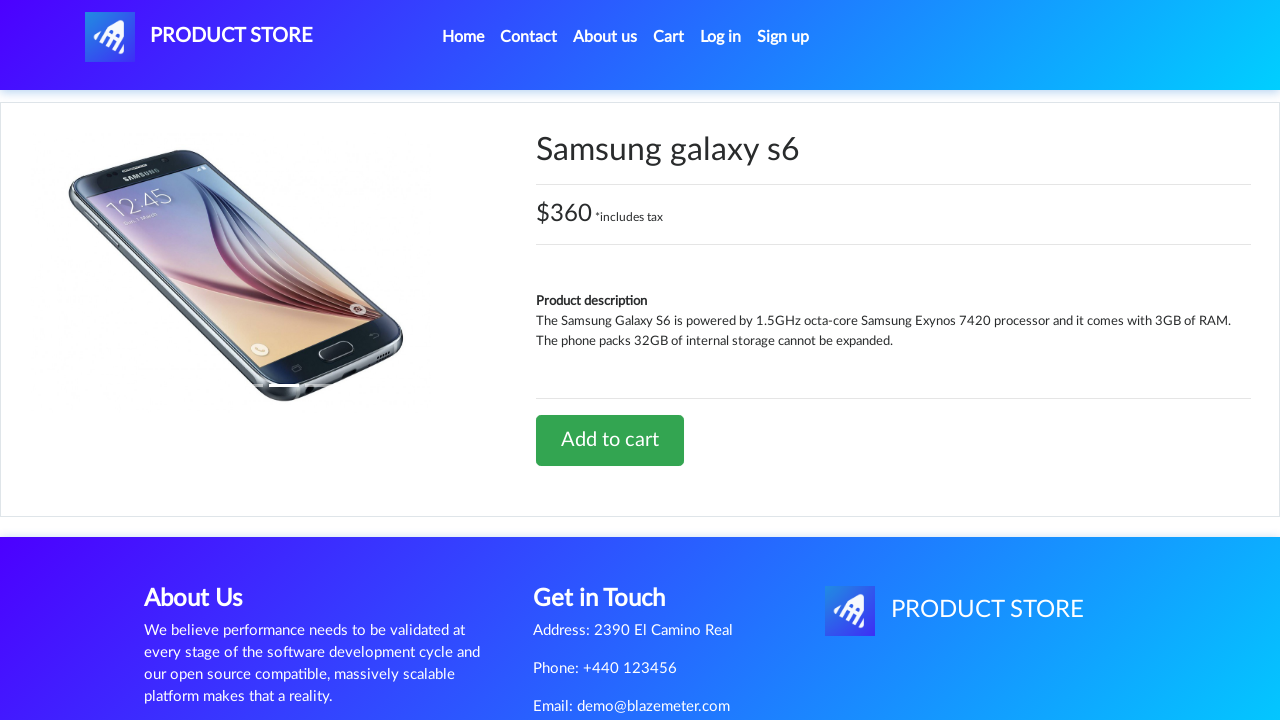

Registered dialog handler to accept confirmation alert
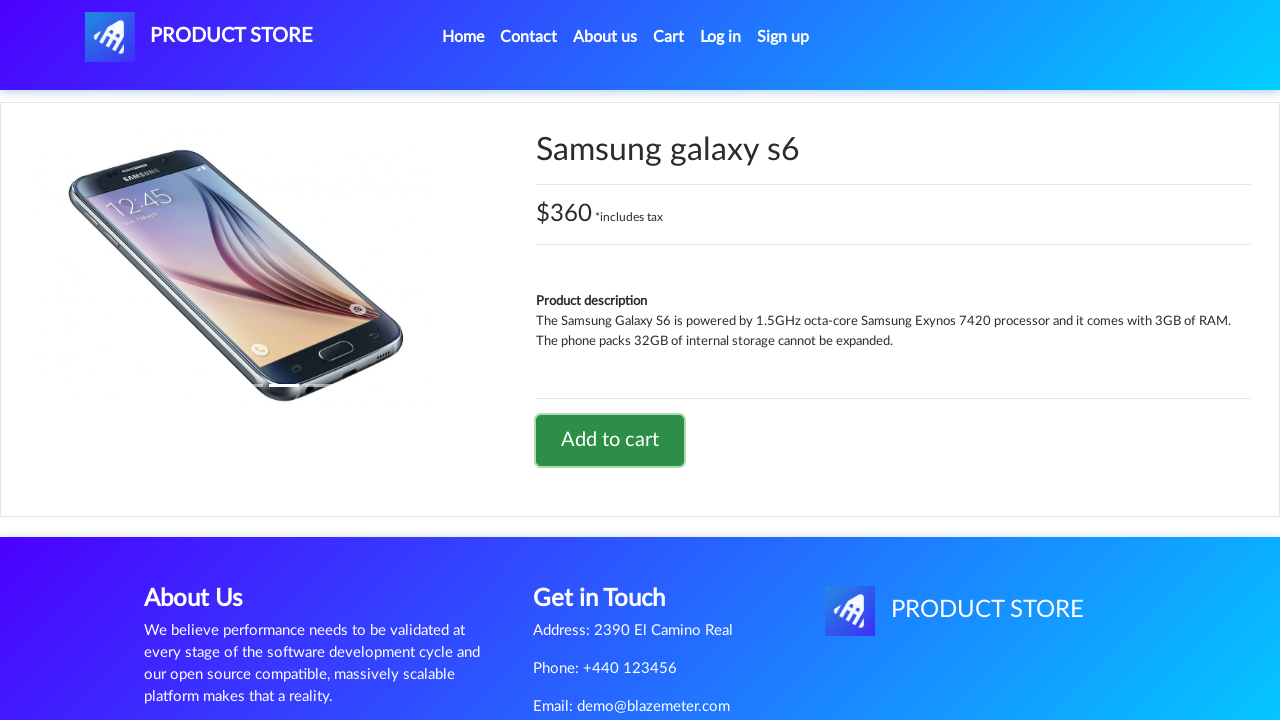

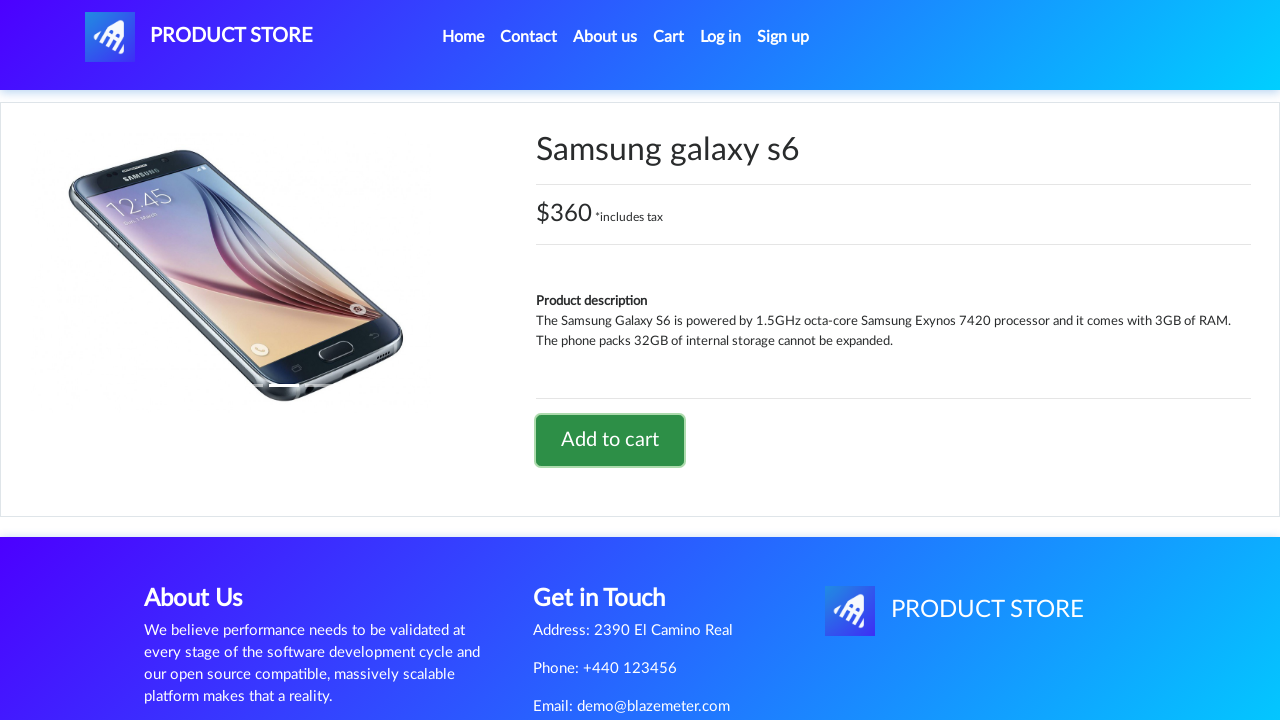